Tests Python.org search functionality by entering "pycon" in the search box and submitting the form

Starting URL: https://www.python.org/

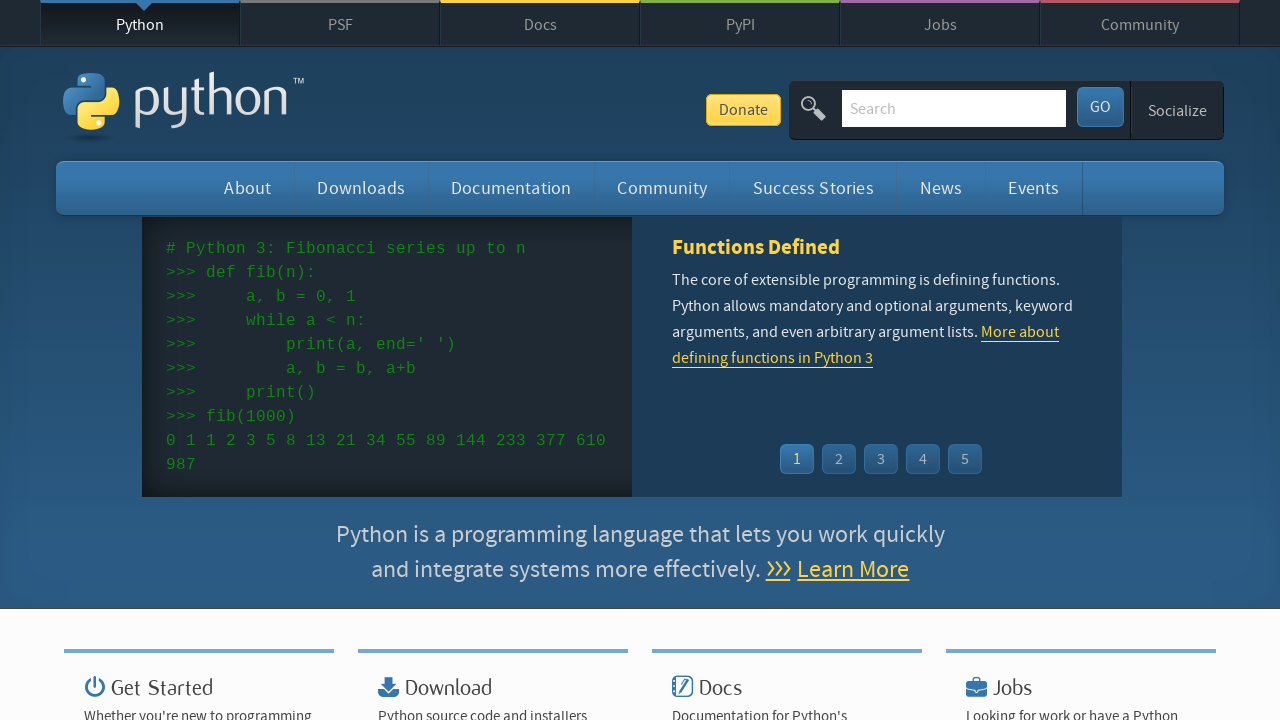

Filled search box with 'pycon' on input[name='q']
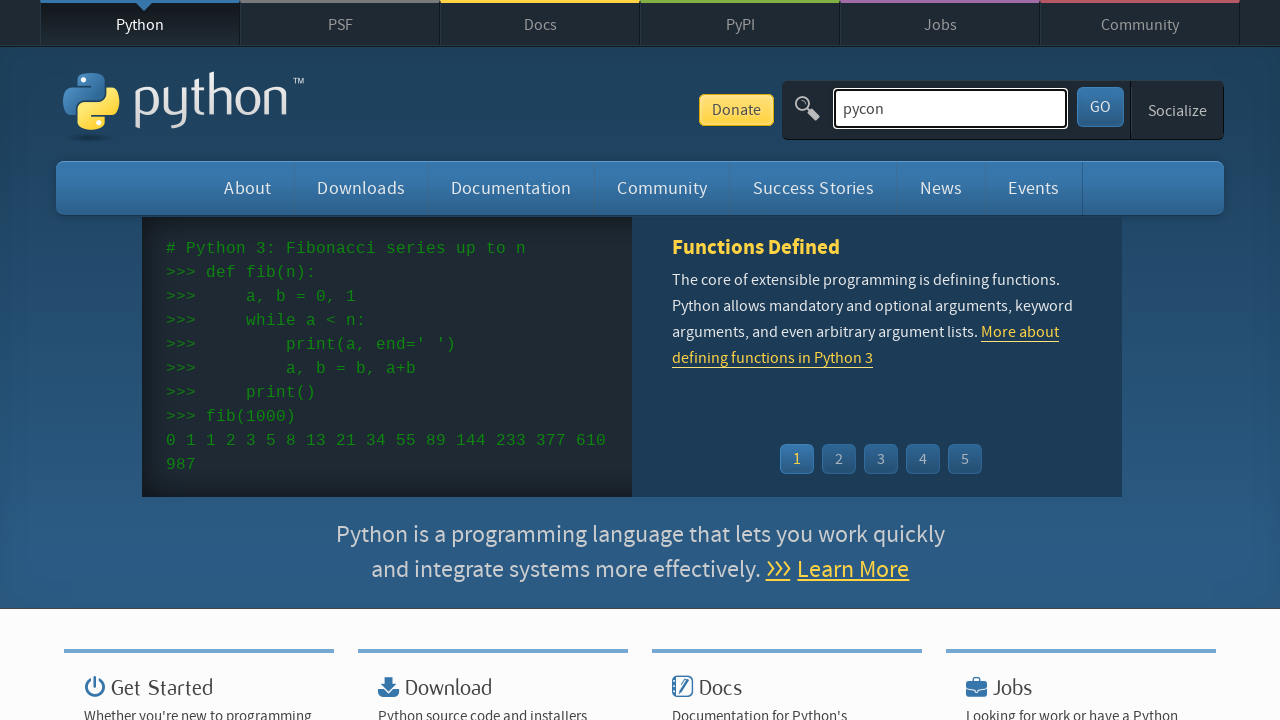

Pressed Enter to submit search form on input[name='q']
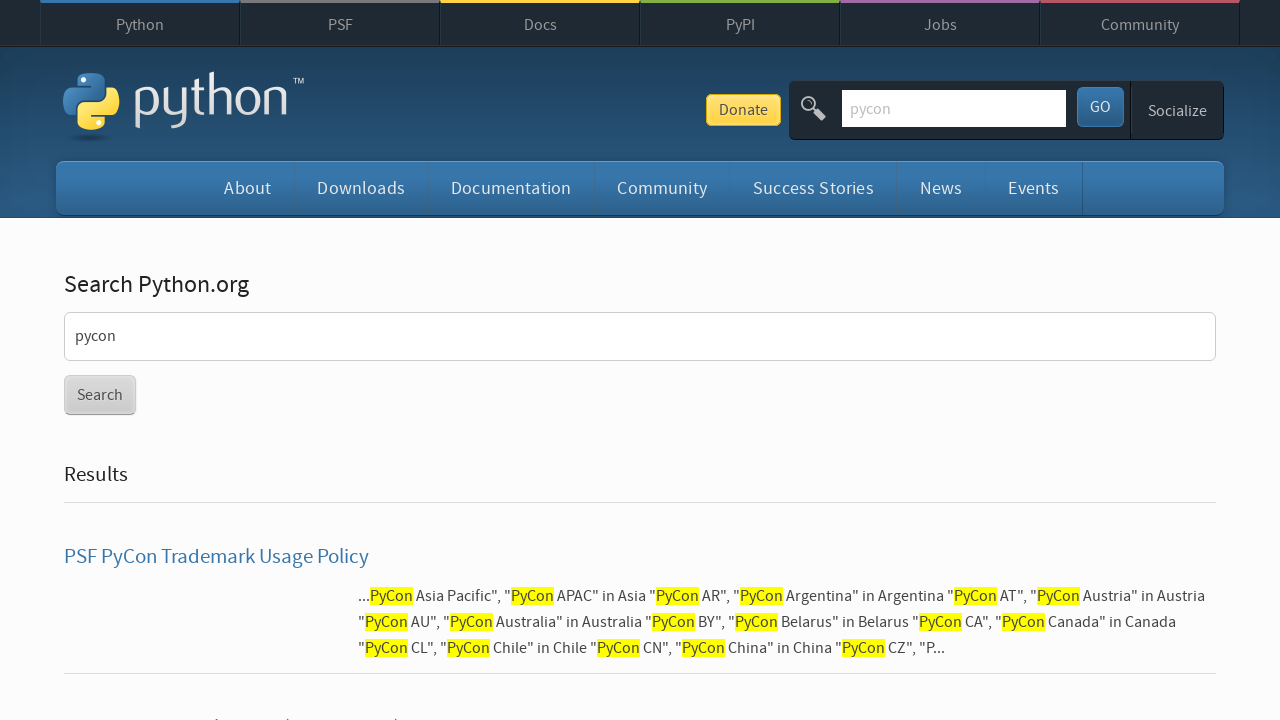

Search results loaded and network idle
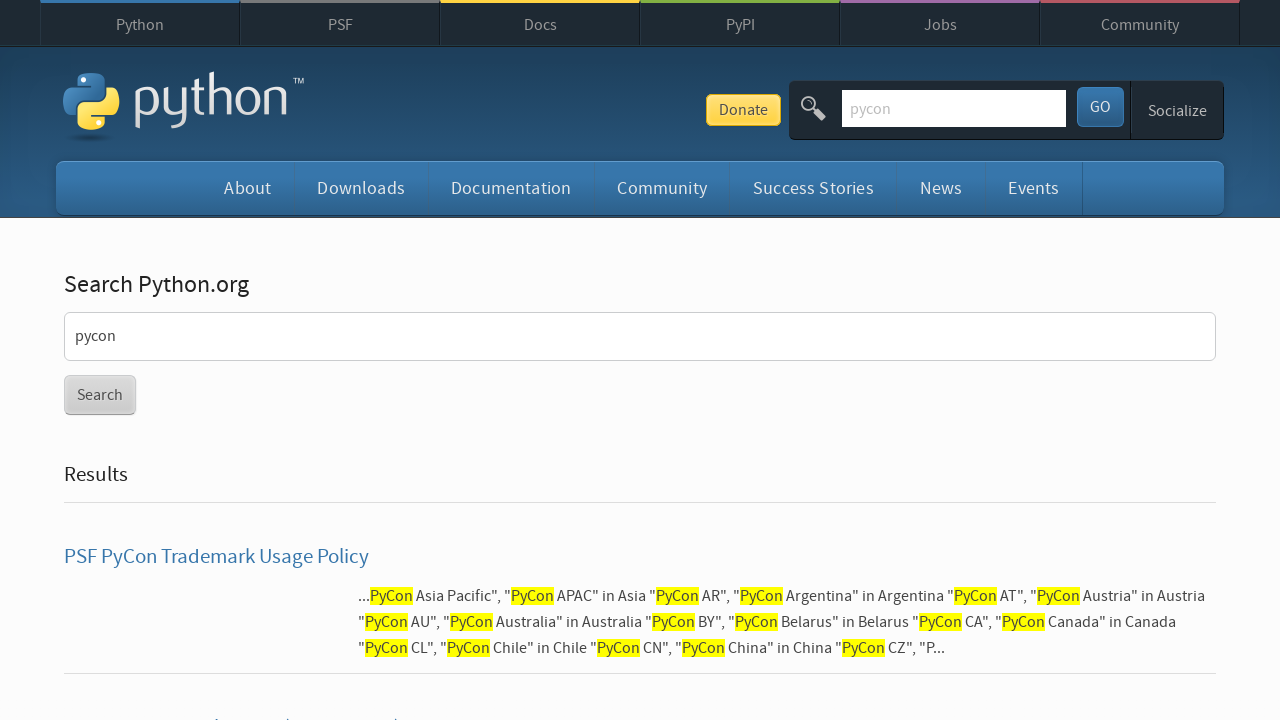

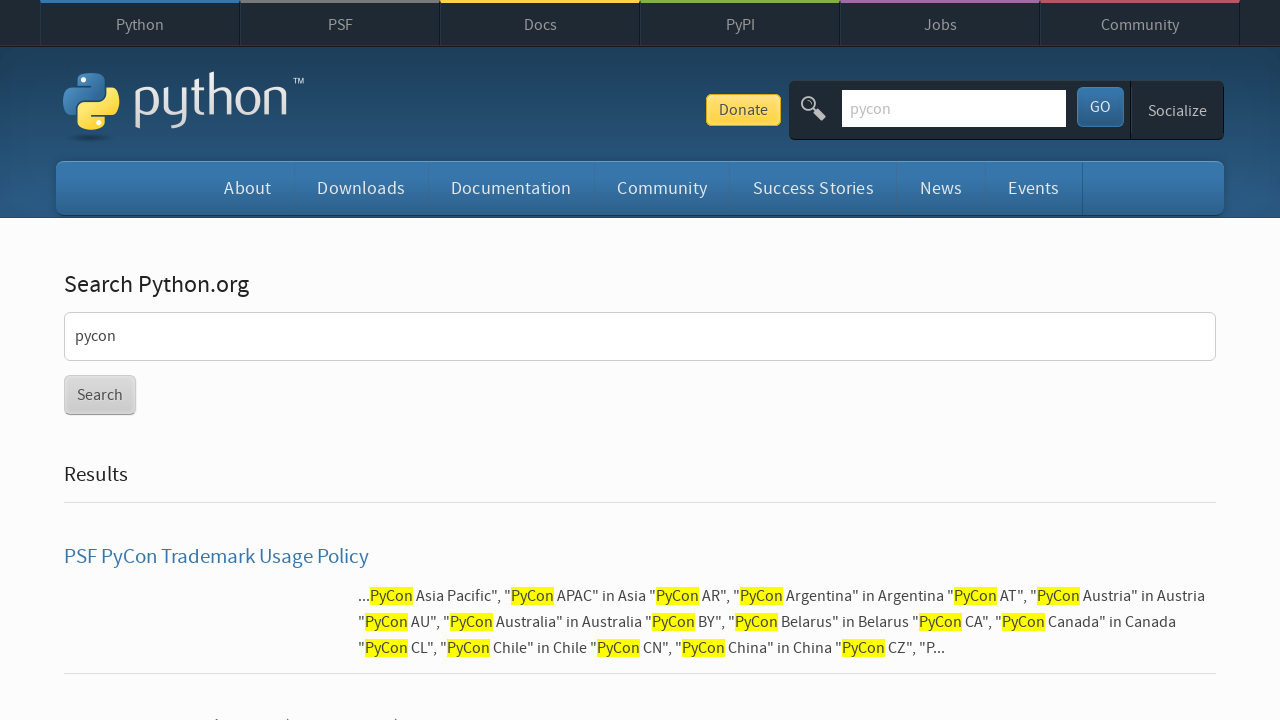